Tests that the text input field is cleared after adding a todo item

Starting URL: https://demo.playwright.dev/todomvc

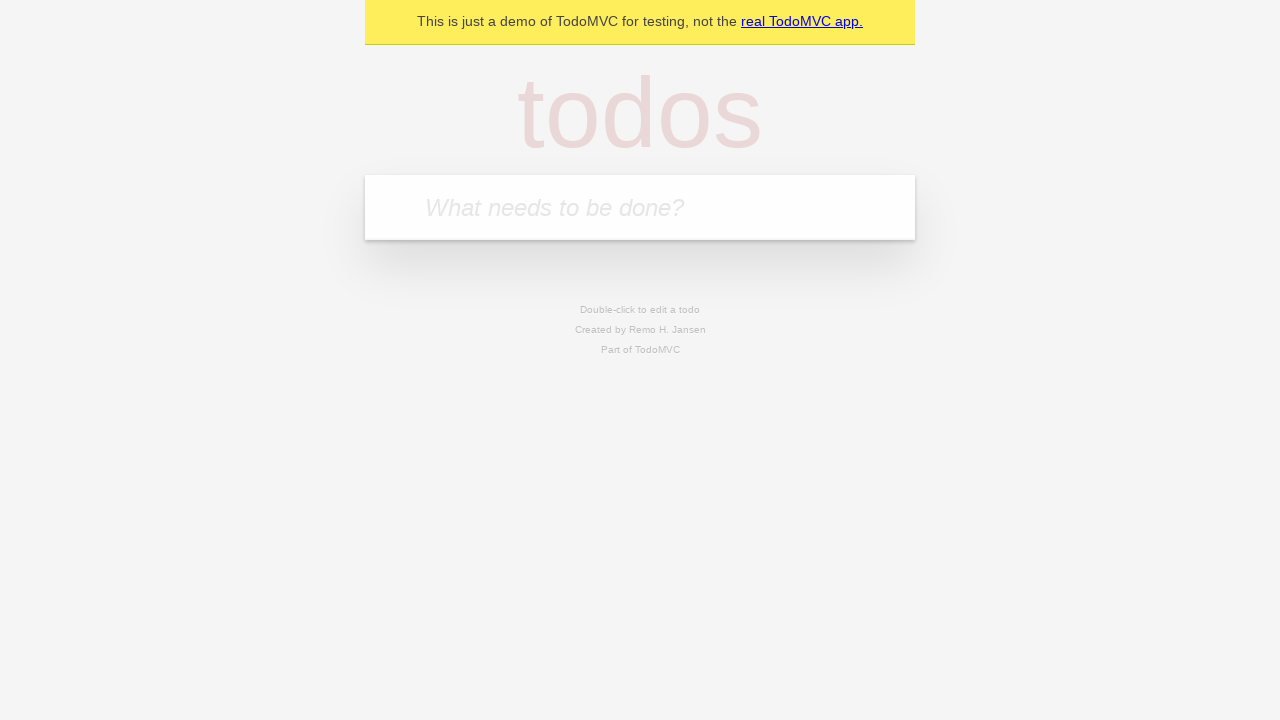

Located the todo input field
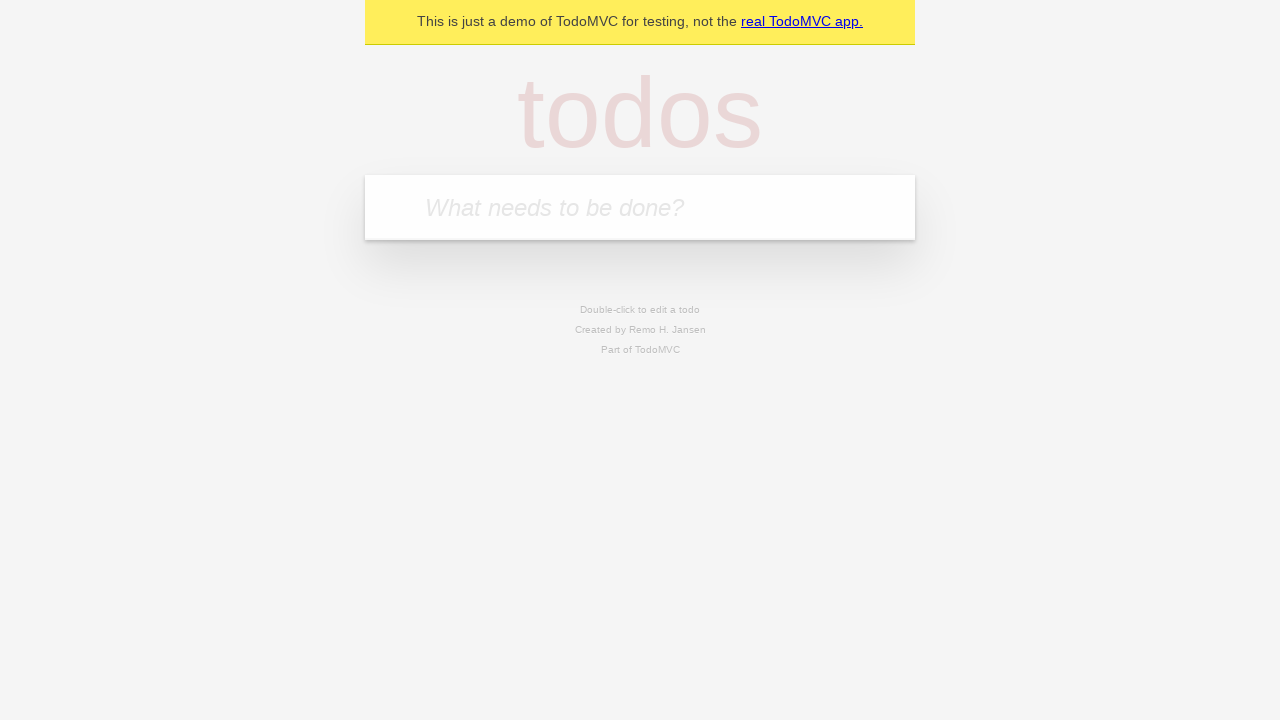

Filled input field with 'buy some cheese' on internal:attr=[placeholder="What needs to be done?"i]
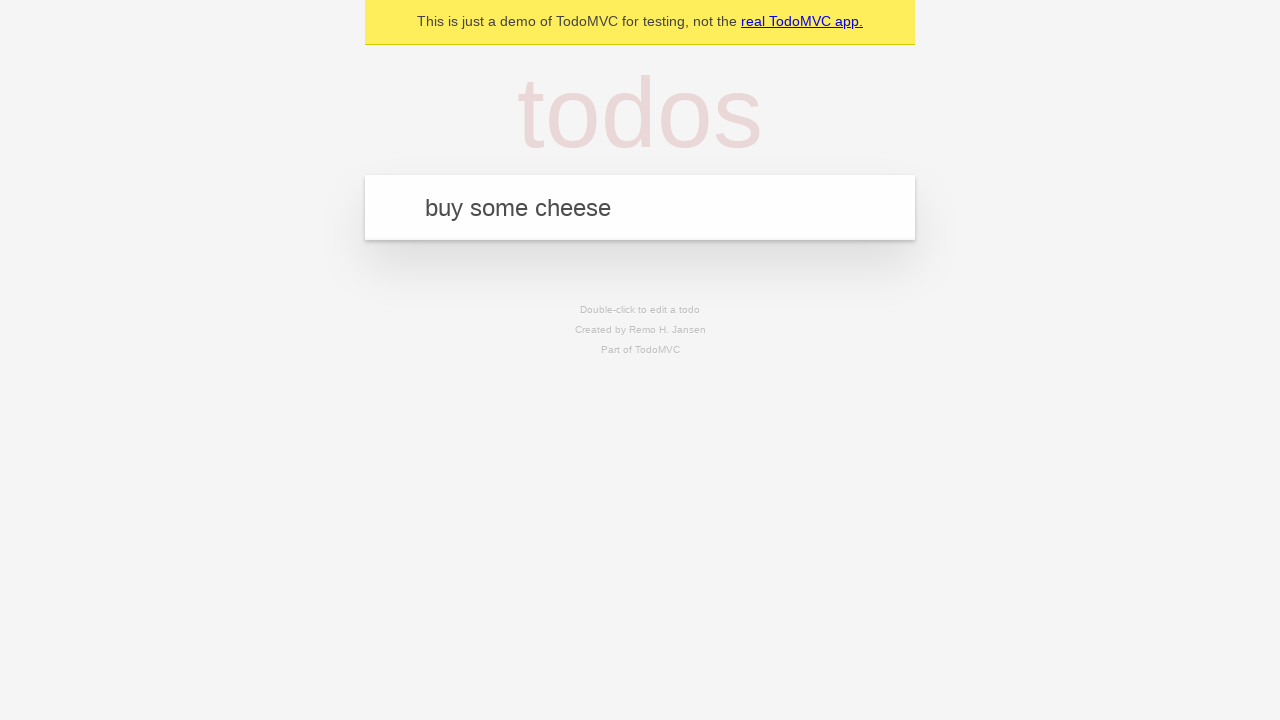

Pressed Enter to submit the todo item on internal:attr=[placeholder="What needs to be done?"i]
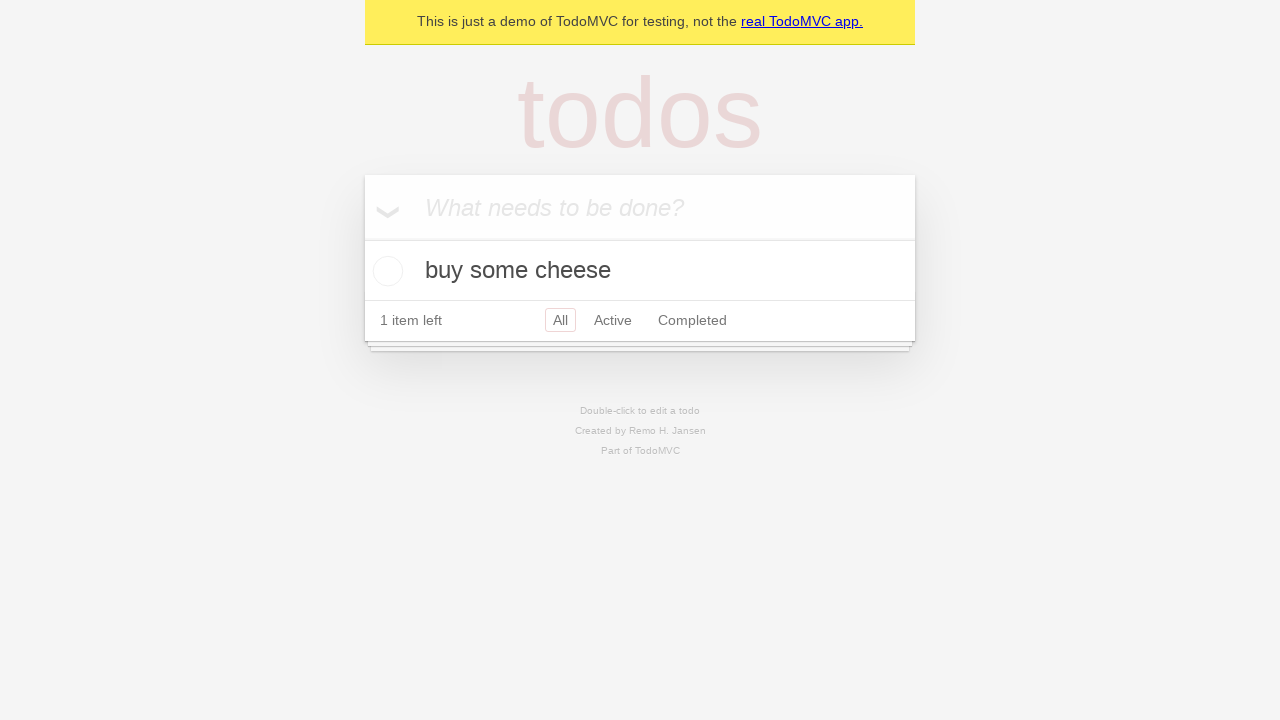

Todo item appeared in the list
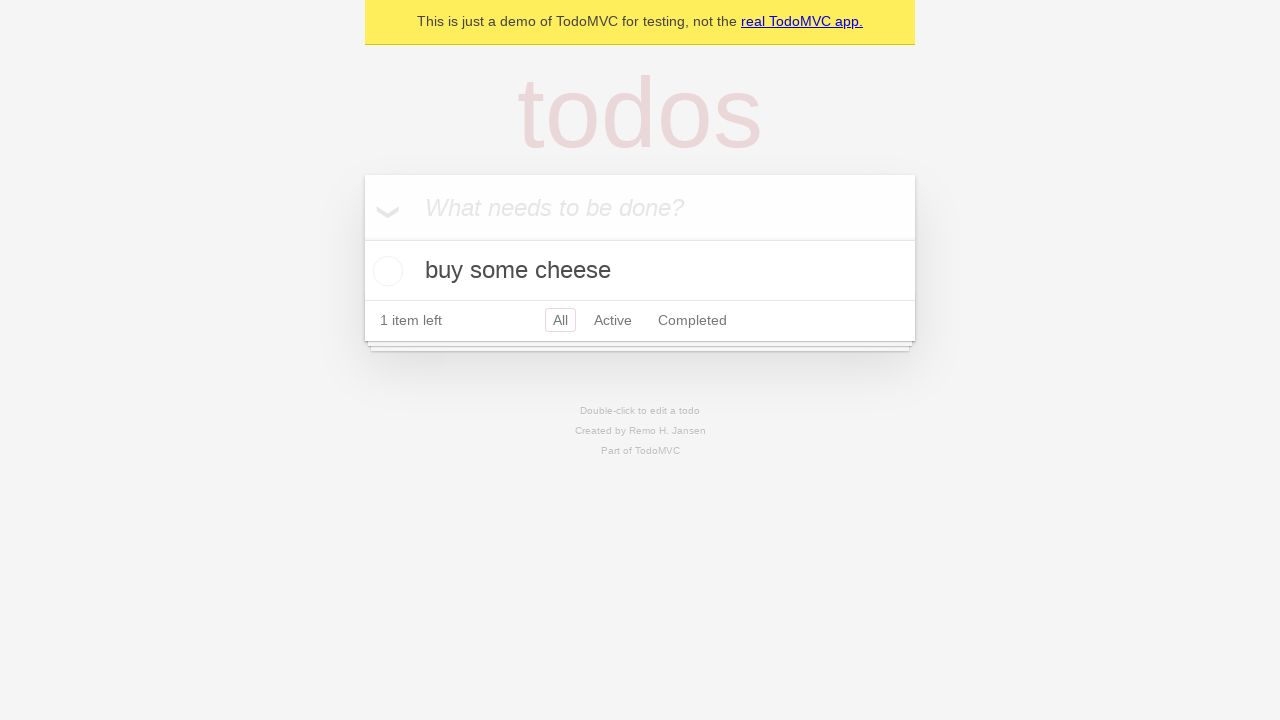

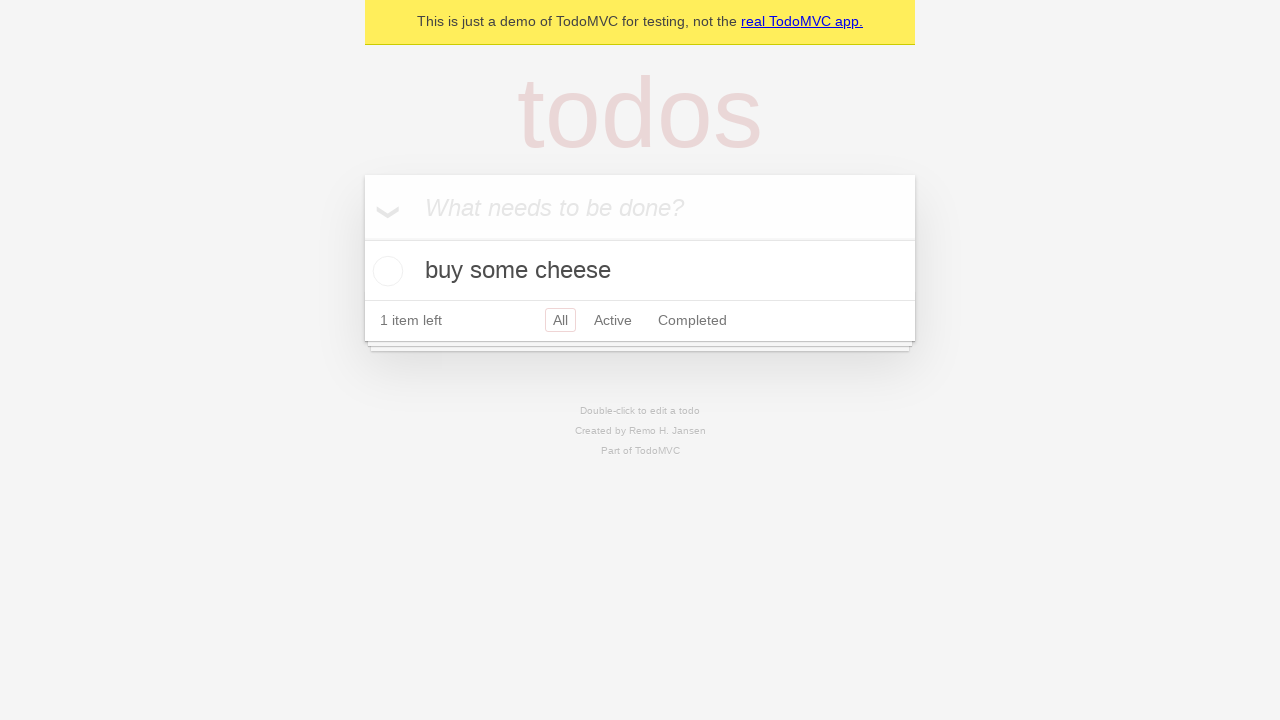